Tests checkbox handling functionality by selecting first 3 checkboxes and then unchecking them if they are already selected

Starting URL: https://testautomationpractice.blogspot.com/

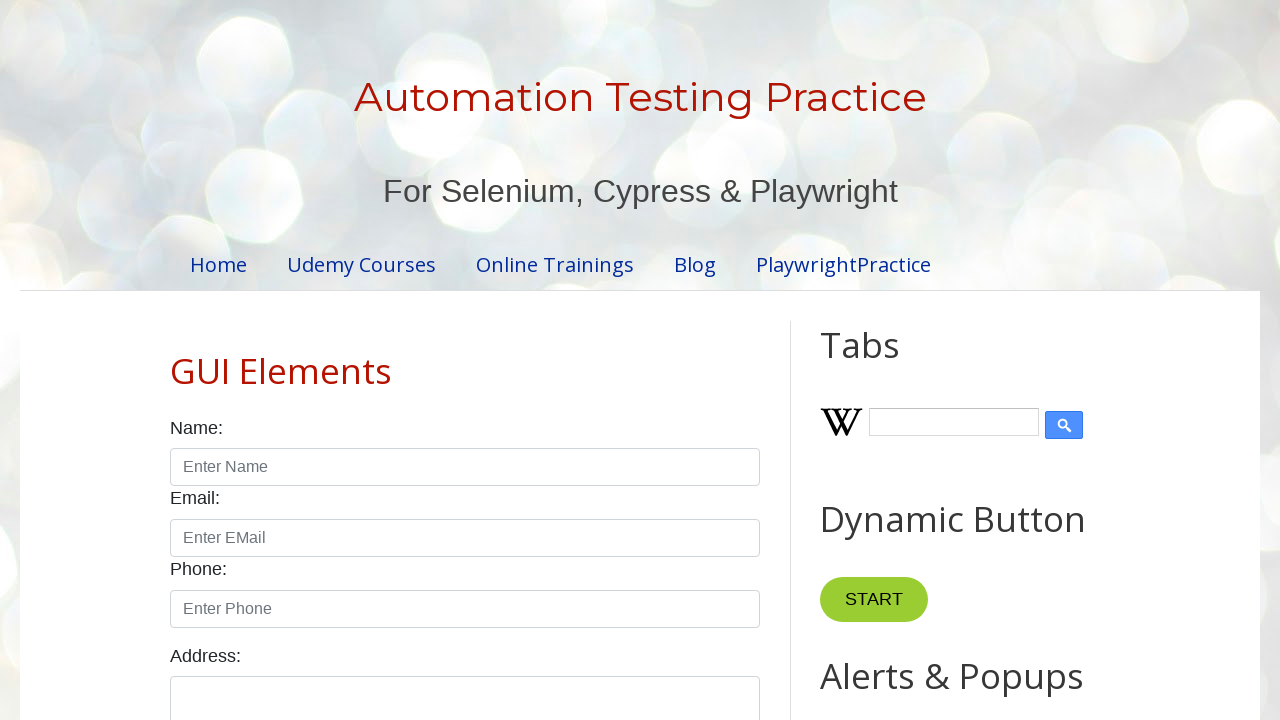

Navigated to test automation practice website
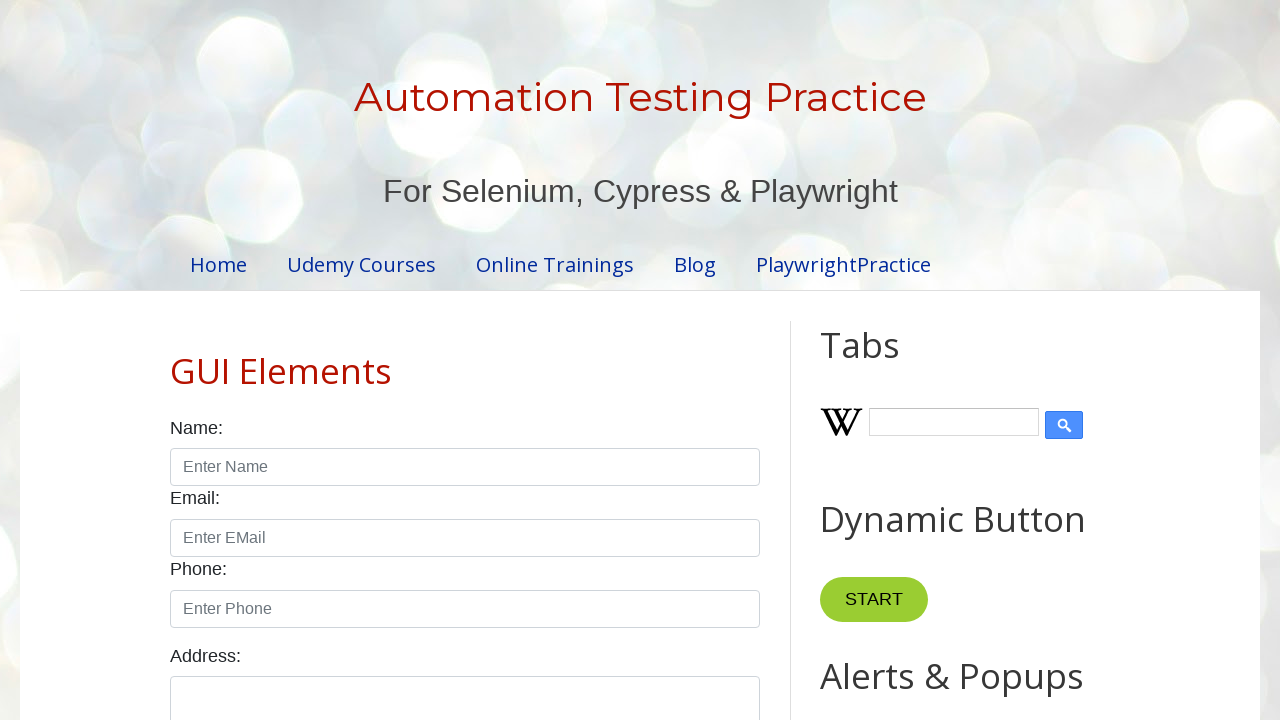

Retrieved all checkboxes with class 'form-check-input'
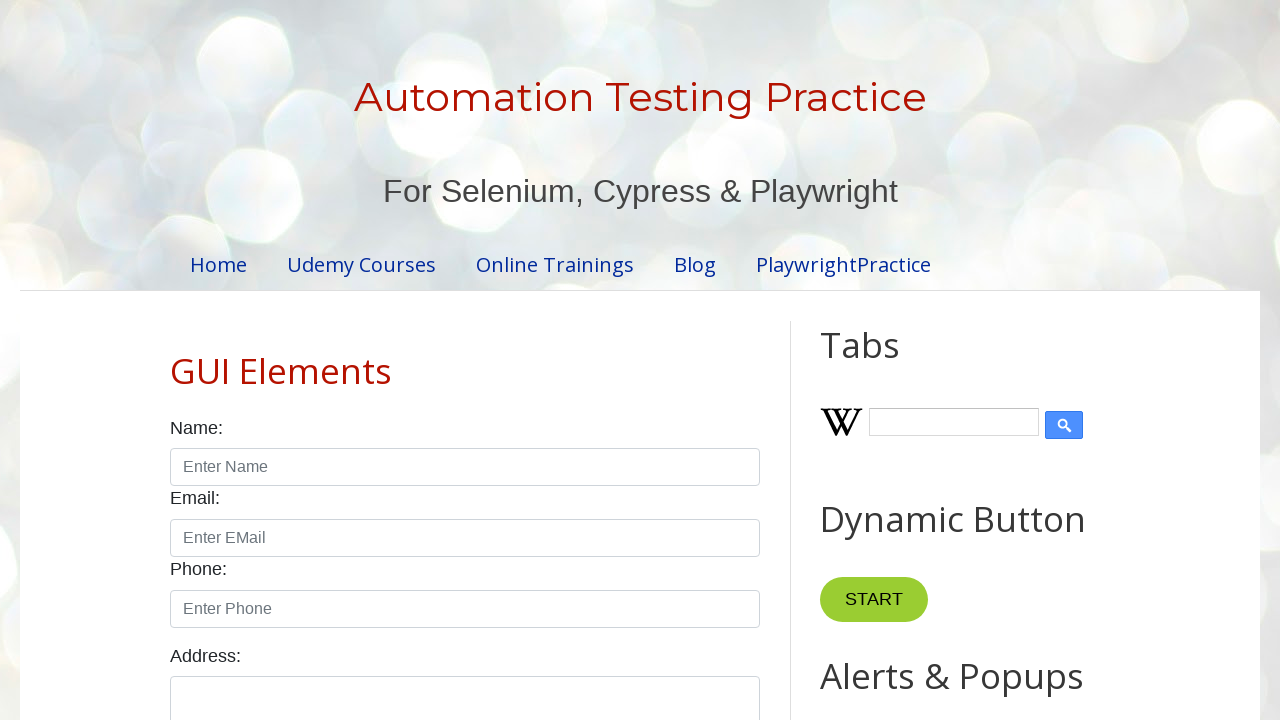

Clicked checkbox 1 to select it at (176, 360) on xpath=//input[@class='form-check-input' and @type='checkbox'] >> nth=0
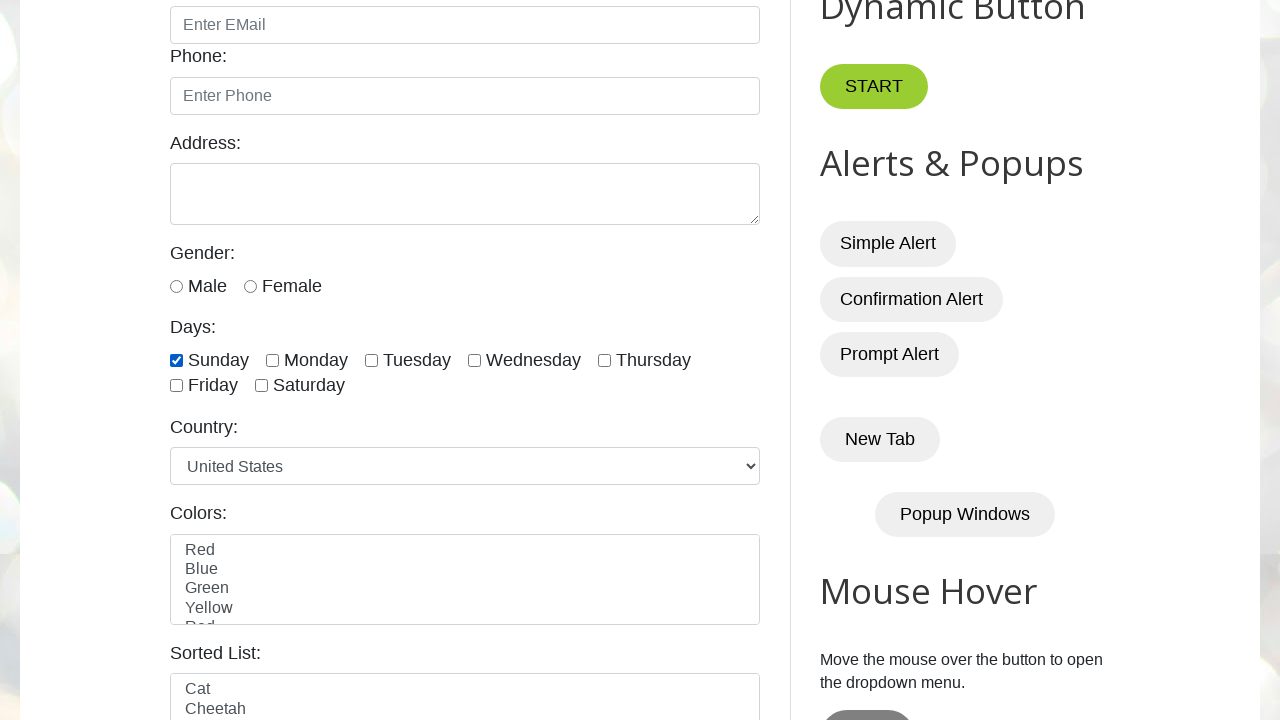

Clicked checkbox 2 to select it at (272, 360) on xpath=//input[@class='form-check-input' and @type='checkbox'] >> nth=1
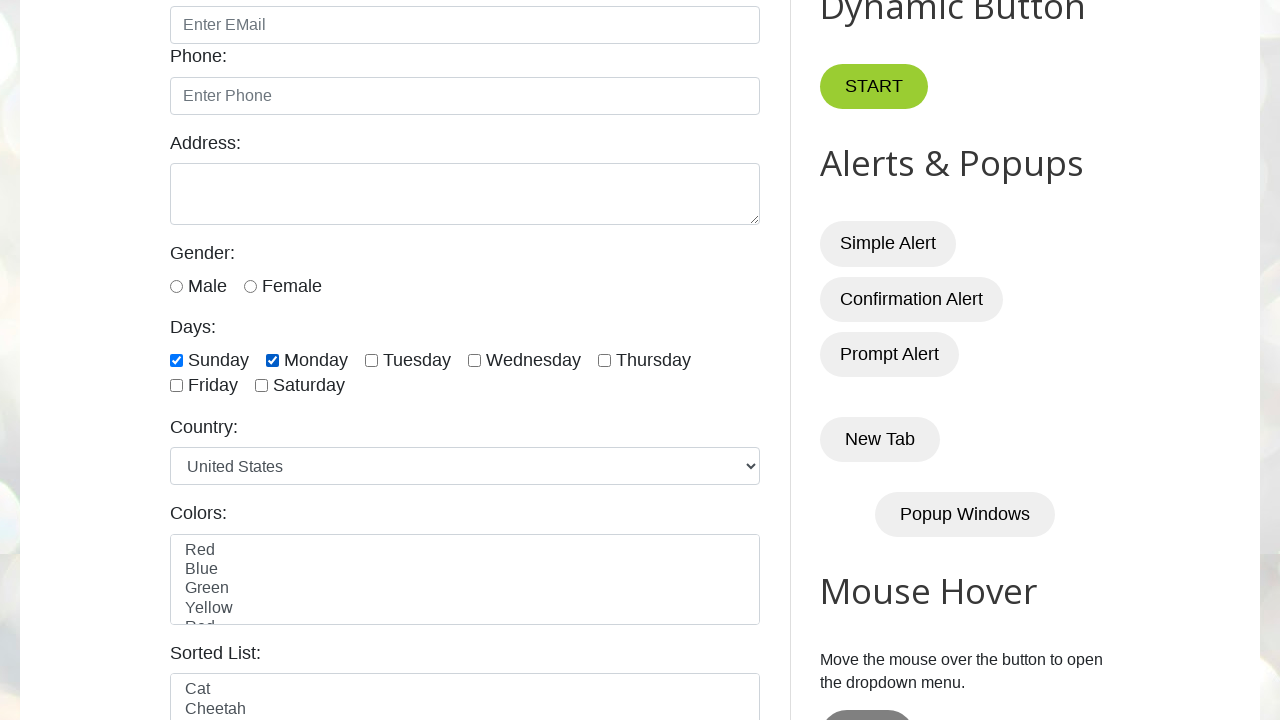

Clicked checkbox 3 to select it at (372, 360) on xpath=//input[@class='form-check-input' and @type='checkbox'] >> nth=2
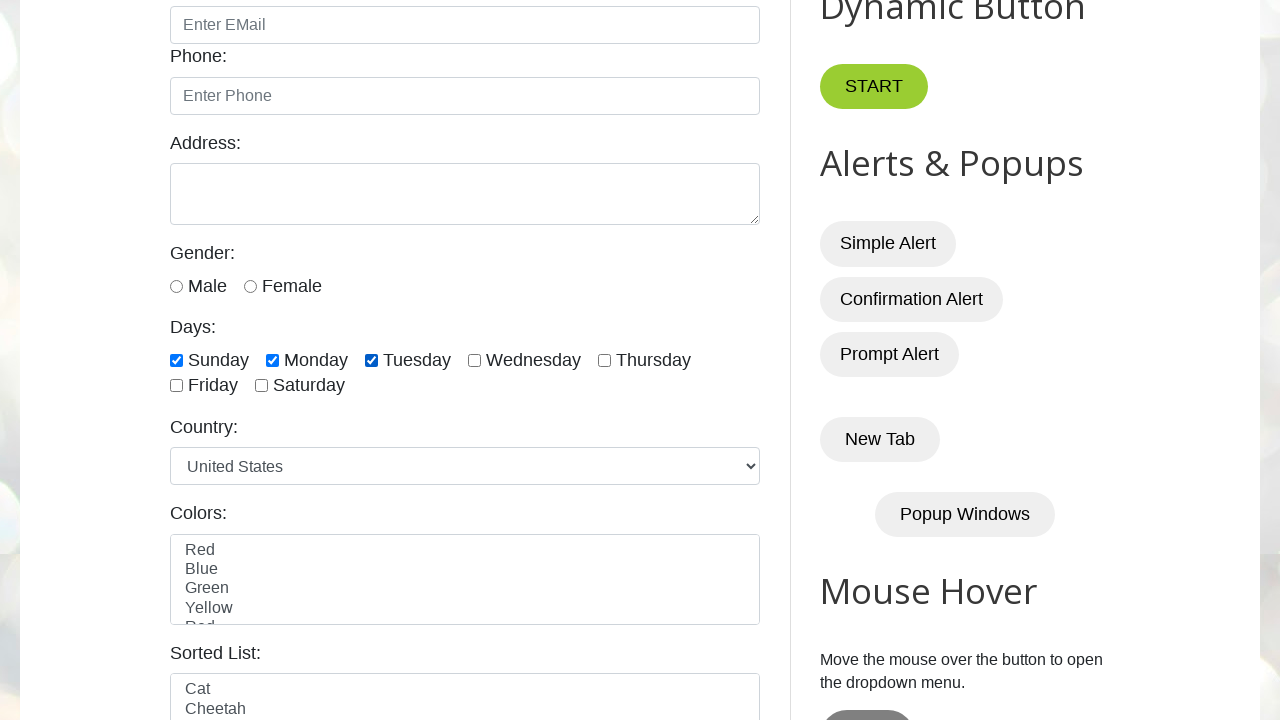

Unchecked a selected checkbox at (176, 360) on xpath=//input[@class='form-check-input' and @type='checkbox'] >> nth=0
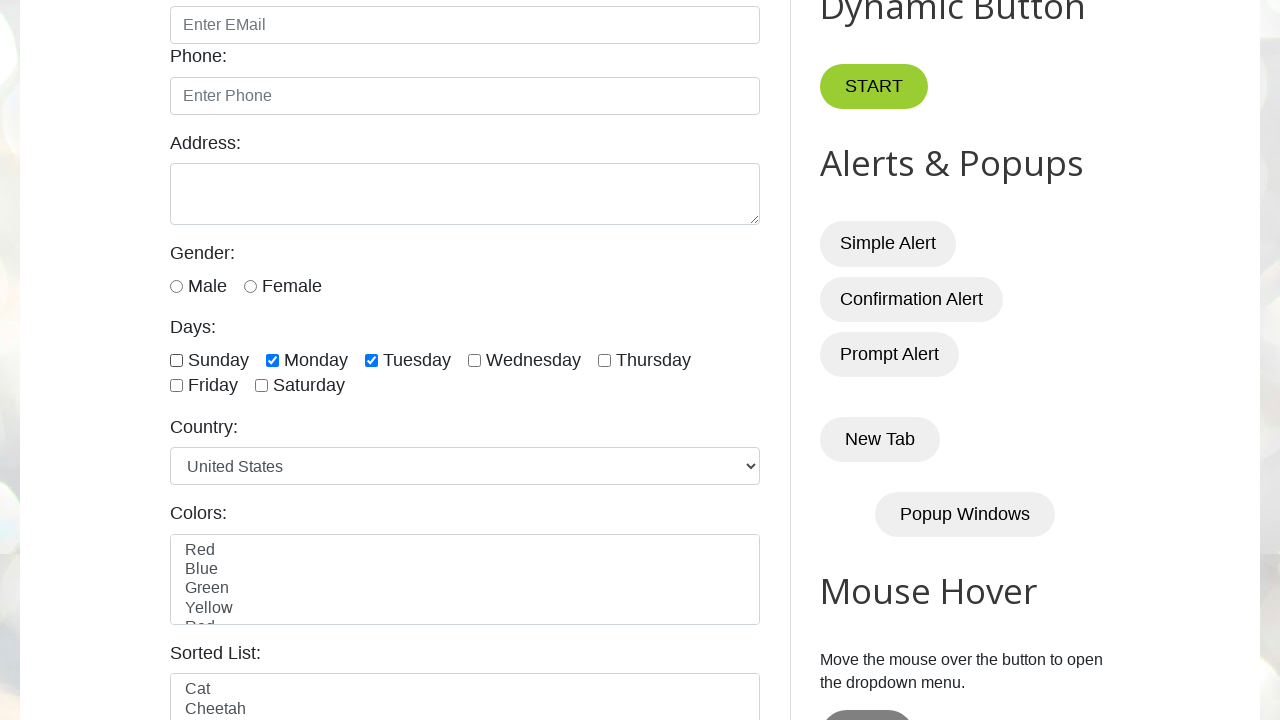

Unchecked a selected checkbox at (272, 360) on xpath=//input[@class='form-check-input' and @type='checkbox'] >> nth=1
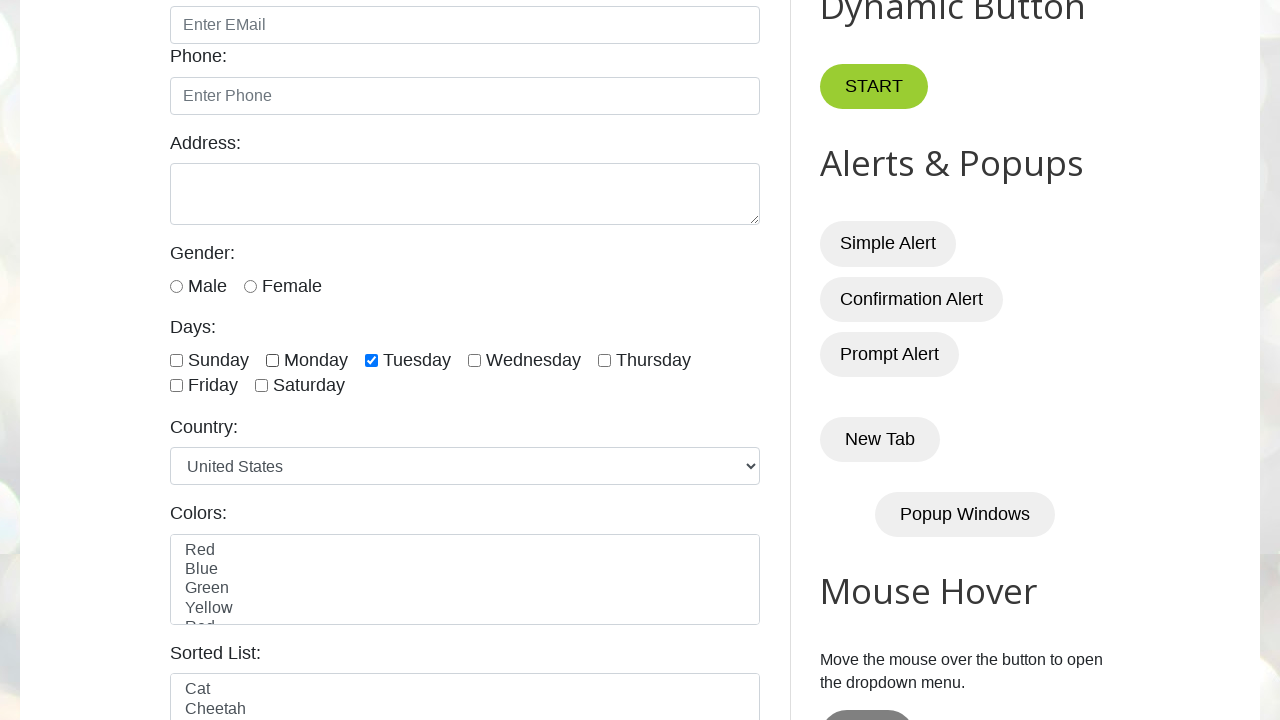

Unchecked a selected checkbox at (372, 360) on xpath=//input[@class='form-check-input' and @type='checkbox'] >> nth=2
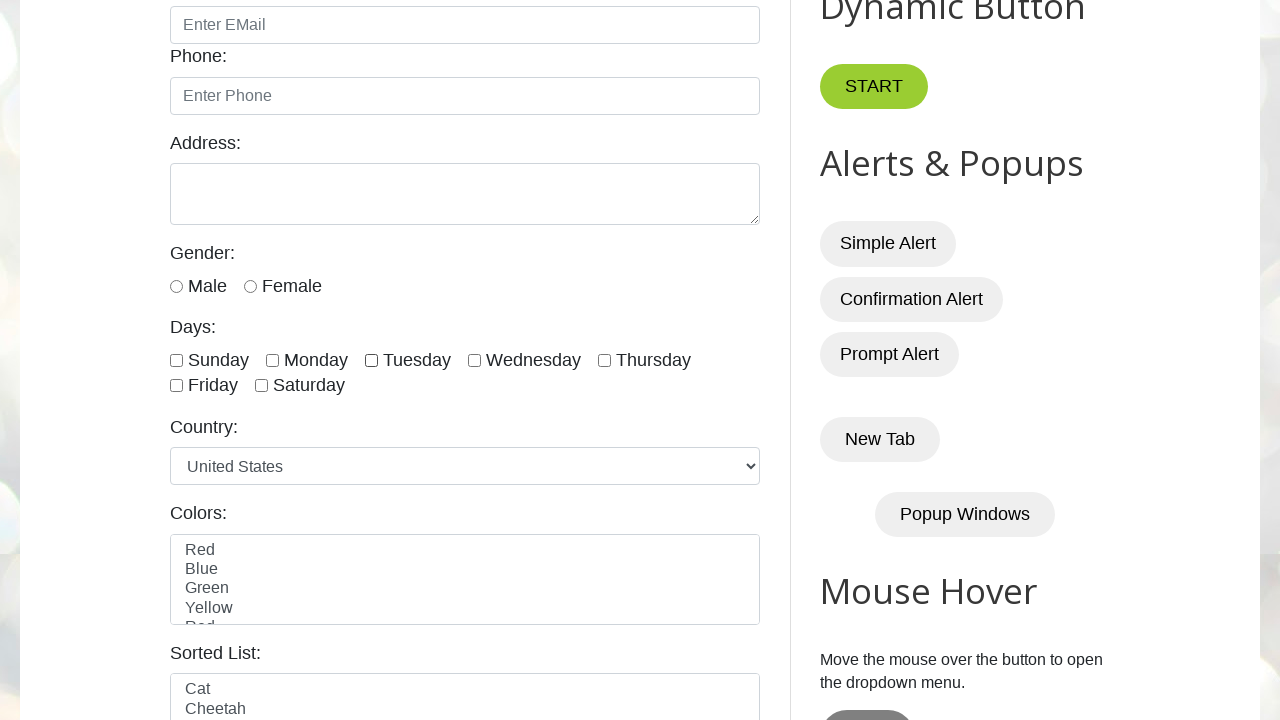

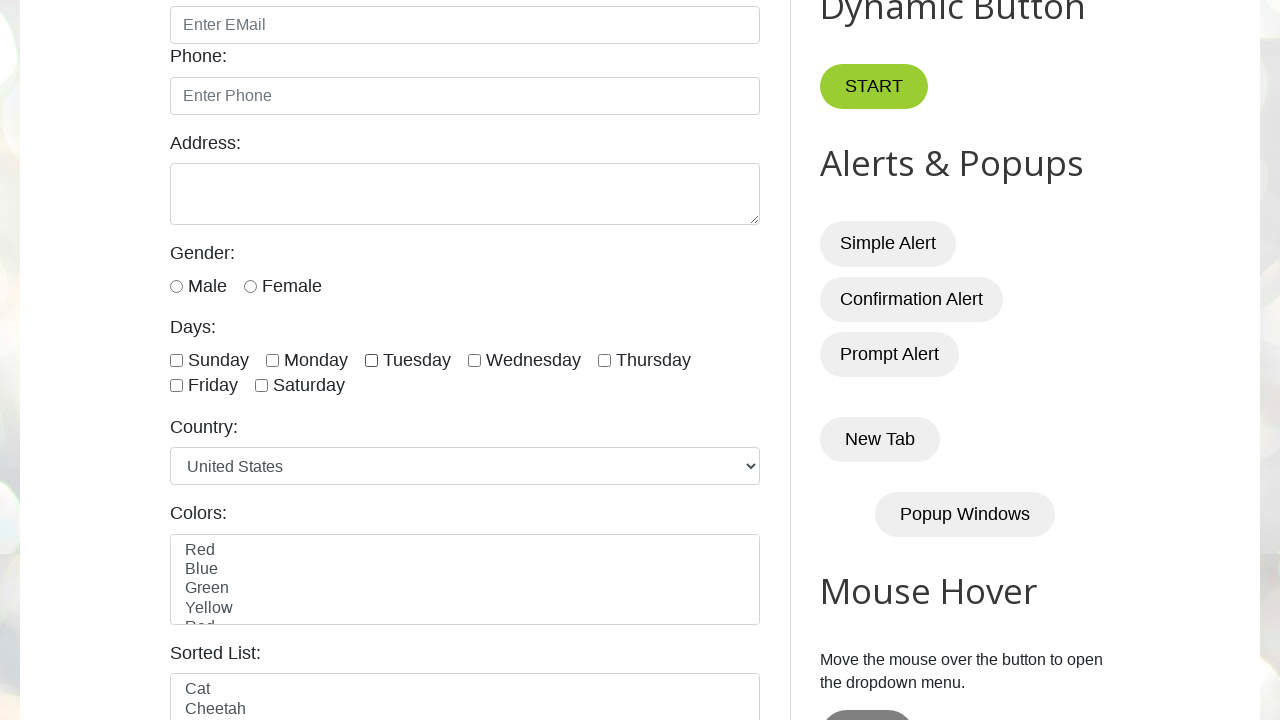